Tests that the OrangeHRM demo site loads correctly by verifying the page title contains "Orange"

Starting URL: https://opensource-demo.orangehrmlive.com/

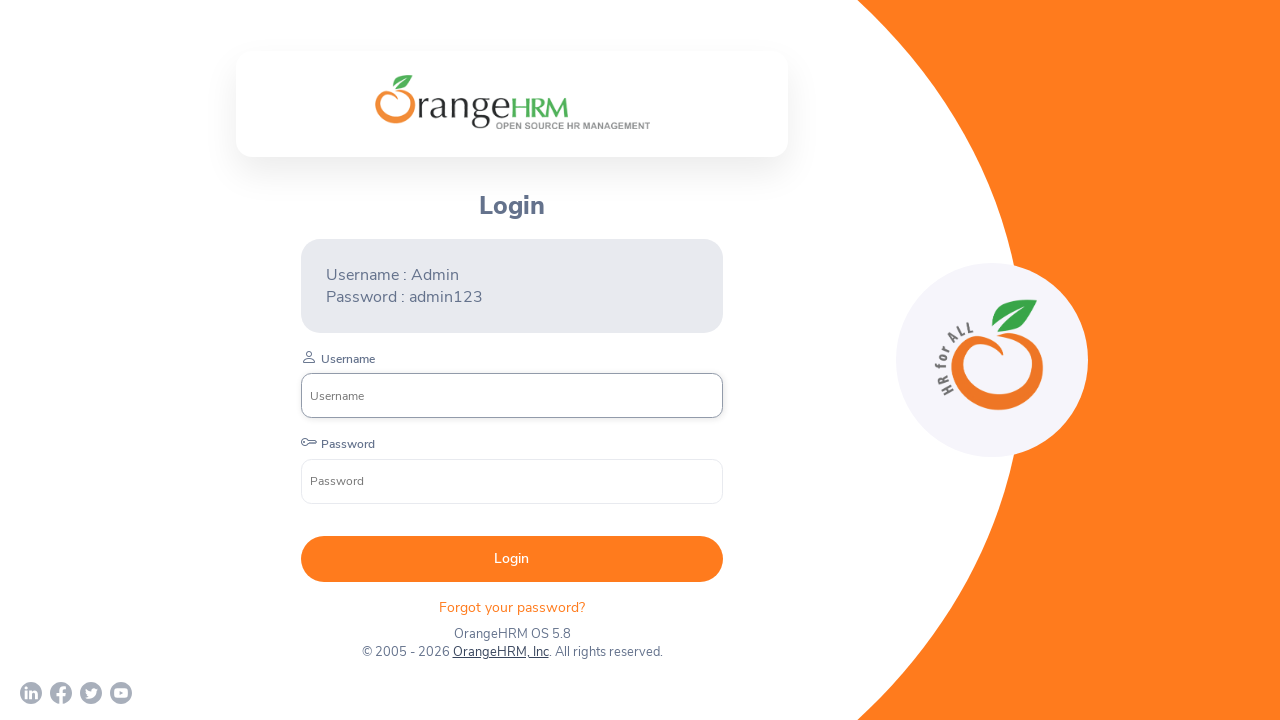

Waited for page DOM to fully load
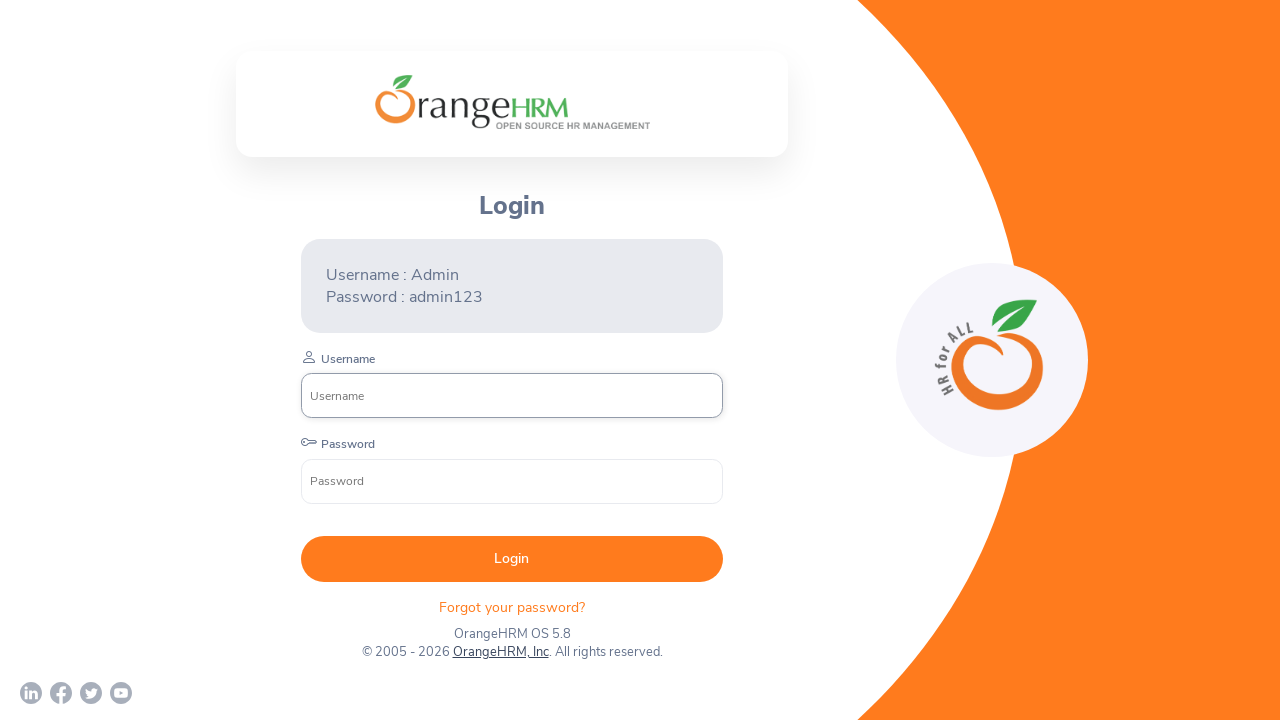

Verified page title contains 'Orange' - assertion passed
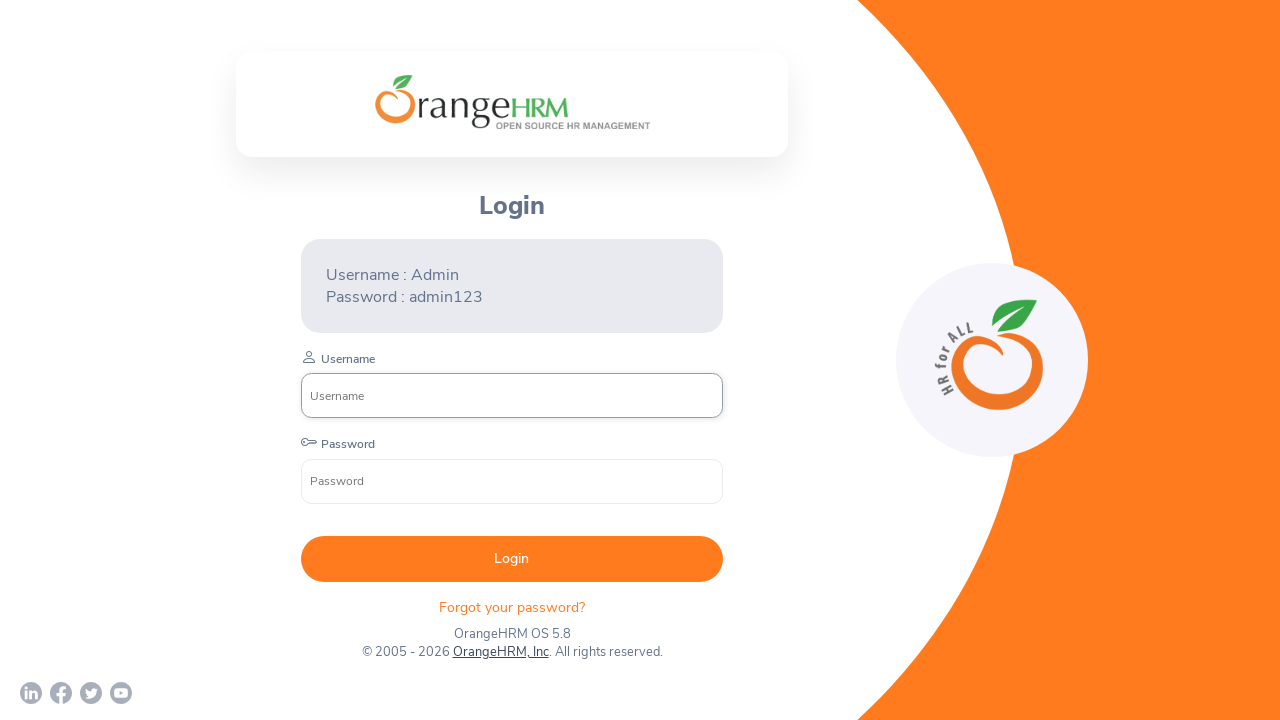

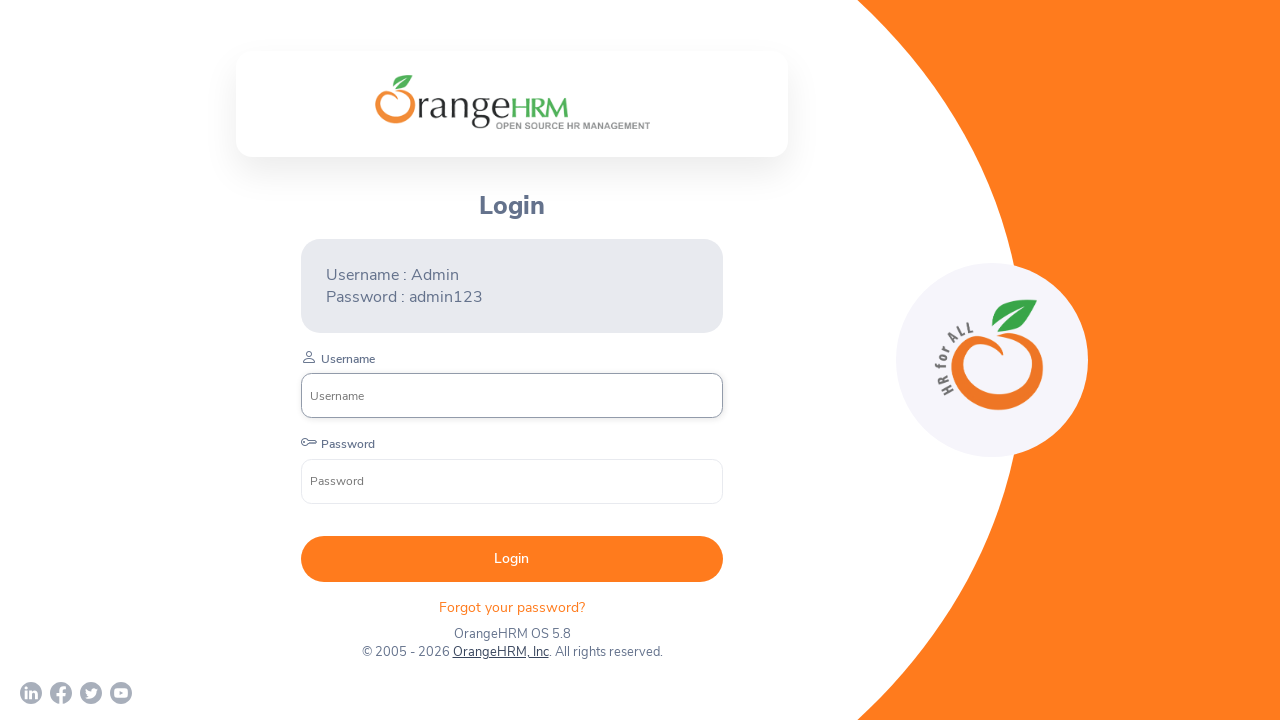